Navigates to the Bijan Kids website and maximizes the browser window

Starting URL: https://bijankids.com

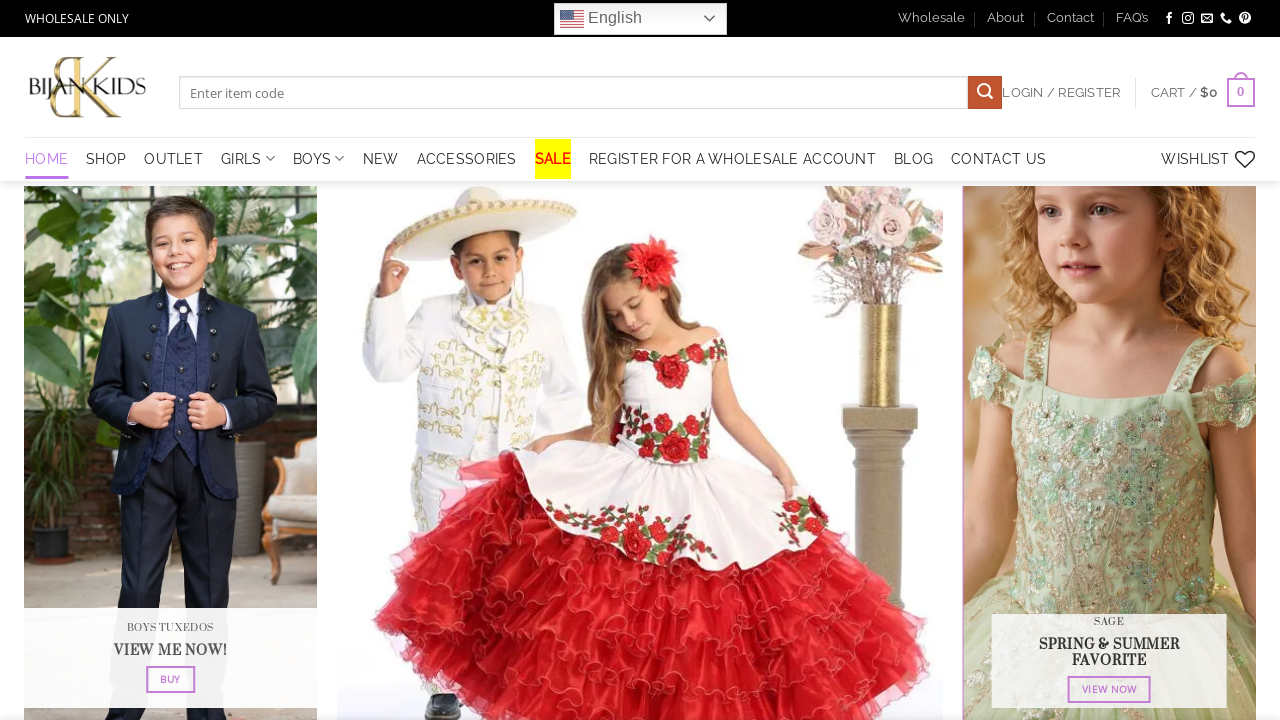

Waited for page to reach domcontentloaded state at https://bijankids.com
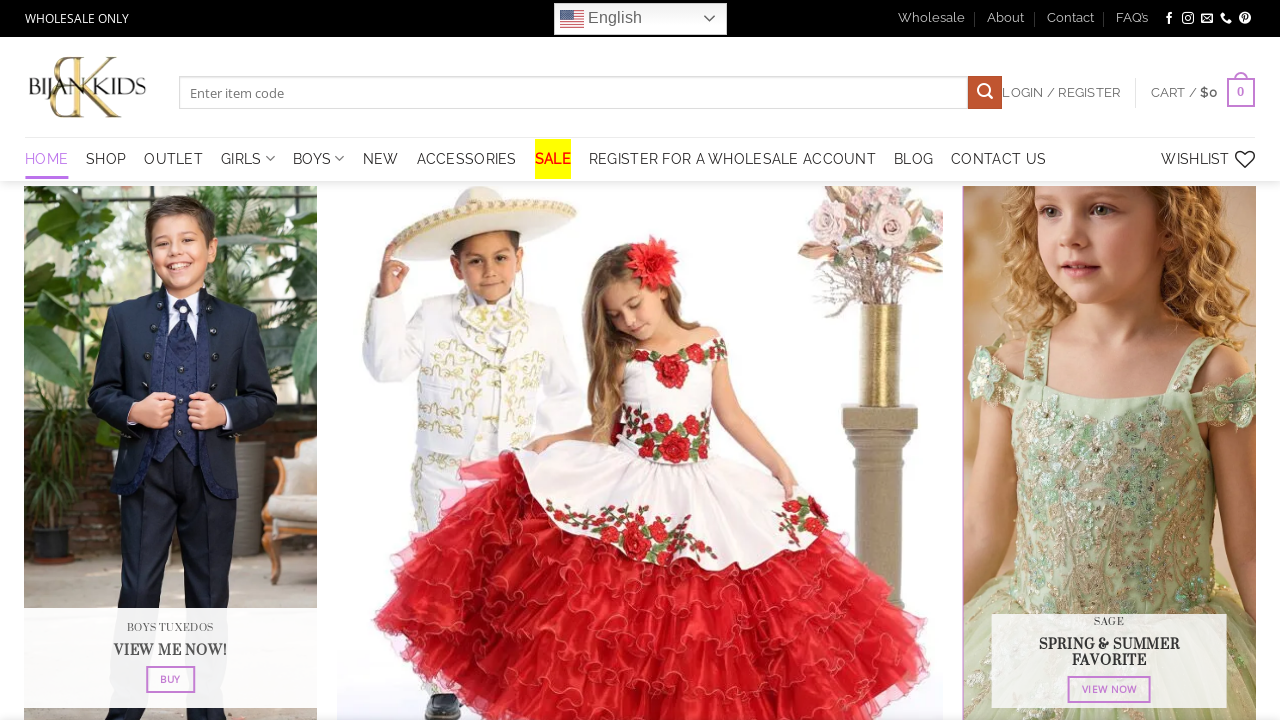

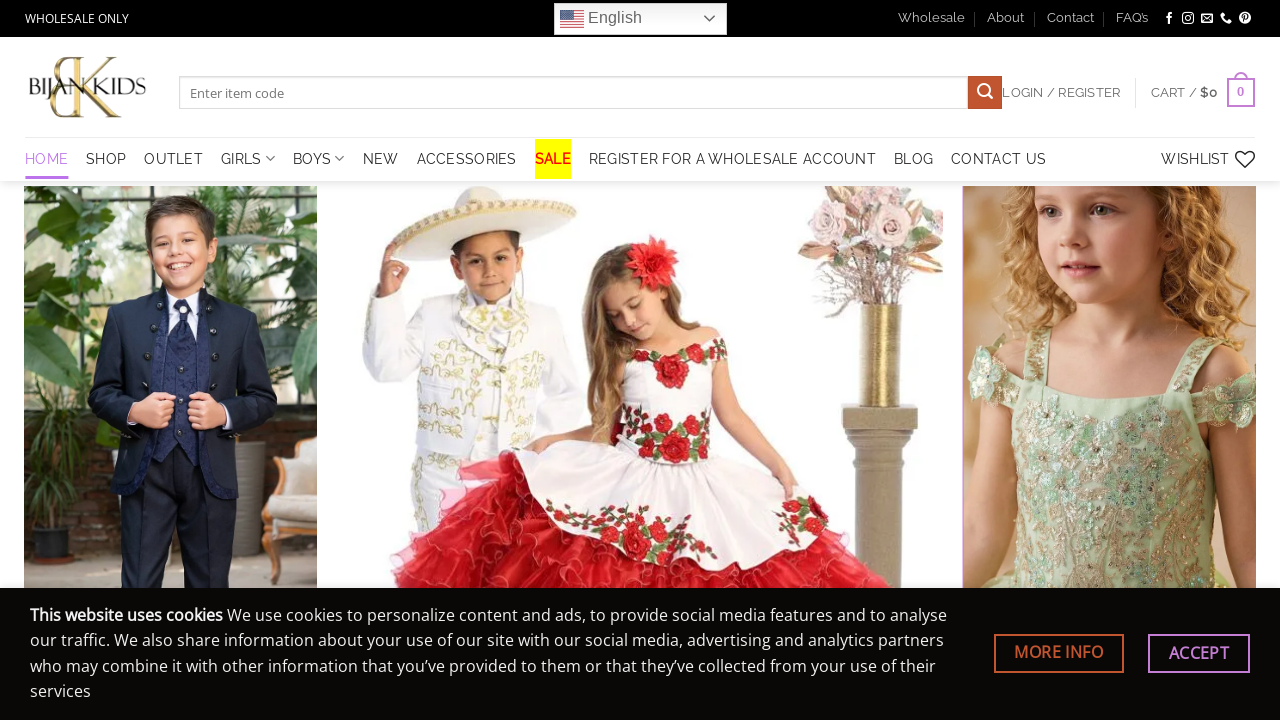